Tests that the complete all checkbox updates state correctly when individual items are completed or cleared

Starting URL: https://demo.playwright.dev/todomvc

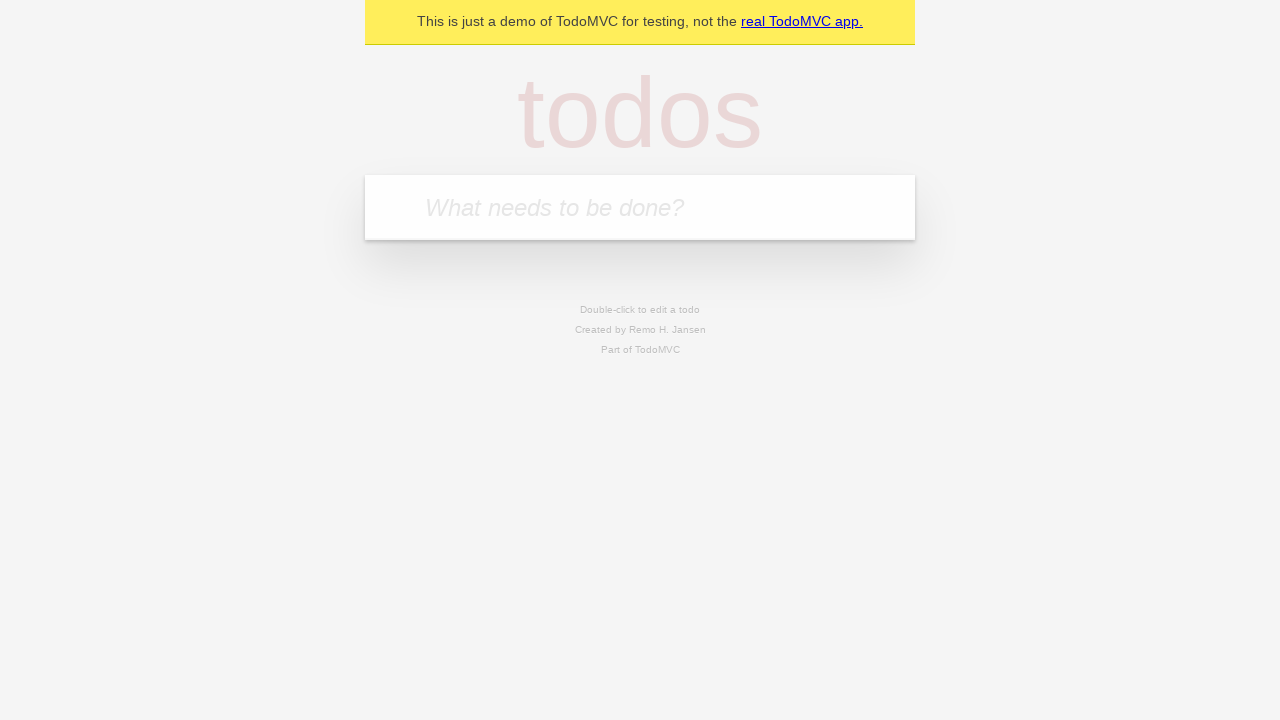

Filled todo input with 'buy some cheese' on internal:attr=[placeholder="What needs to be done?"i]
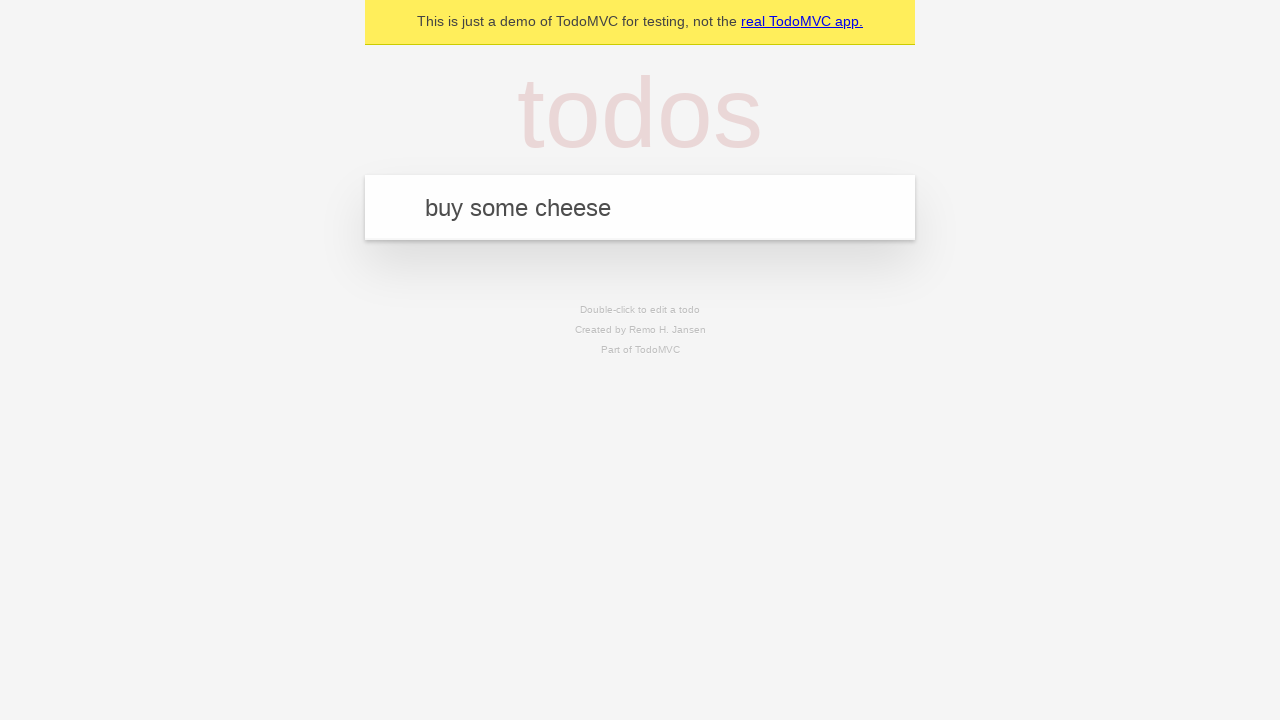

Pressed Enter to create todo 'buy some cheese' on internal:attr=[placeholder="What needs to be done?"i]
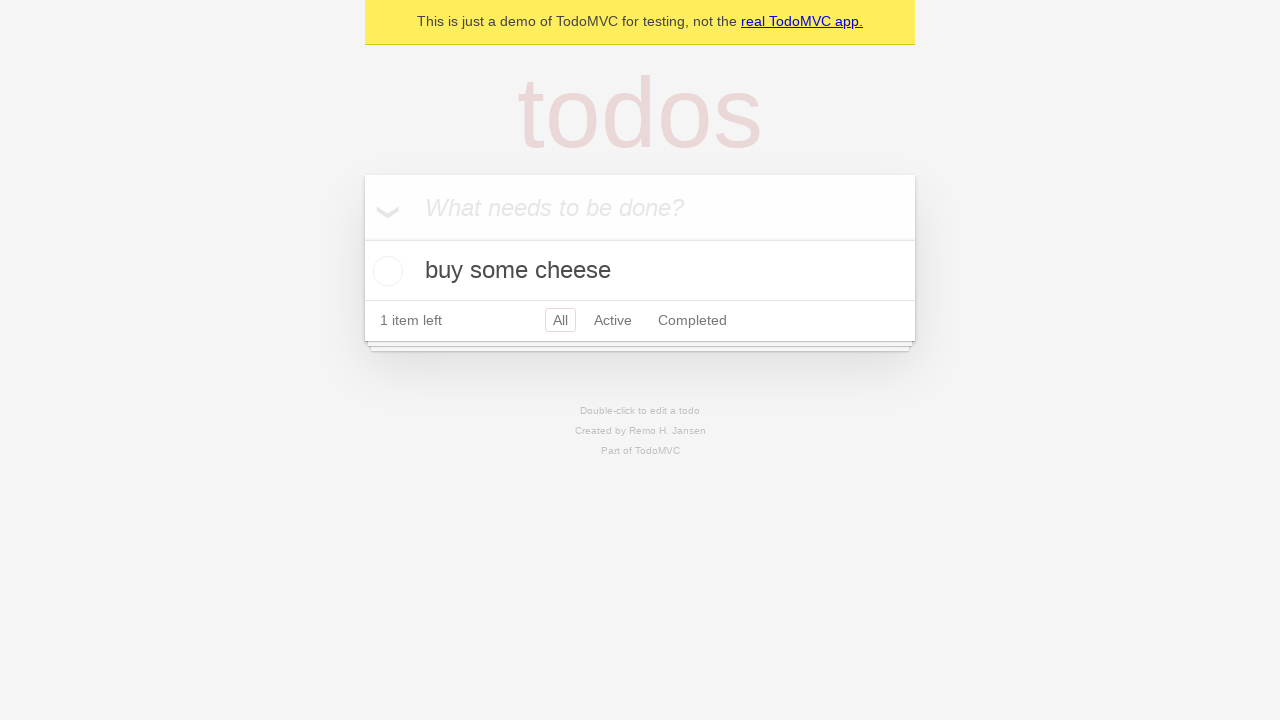

Filled todo input with 'feed the cat' on internal:attr=[placeholder="What needs to be done?"i]
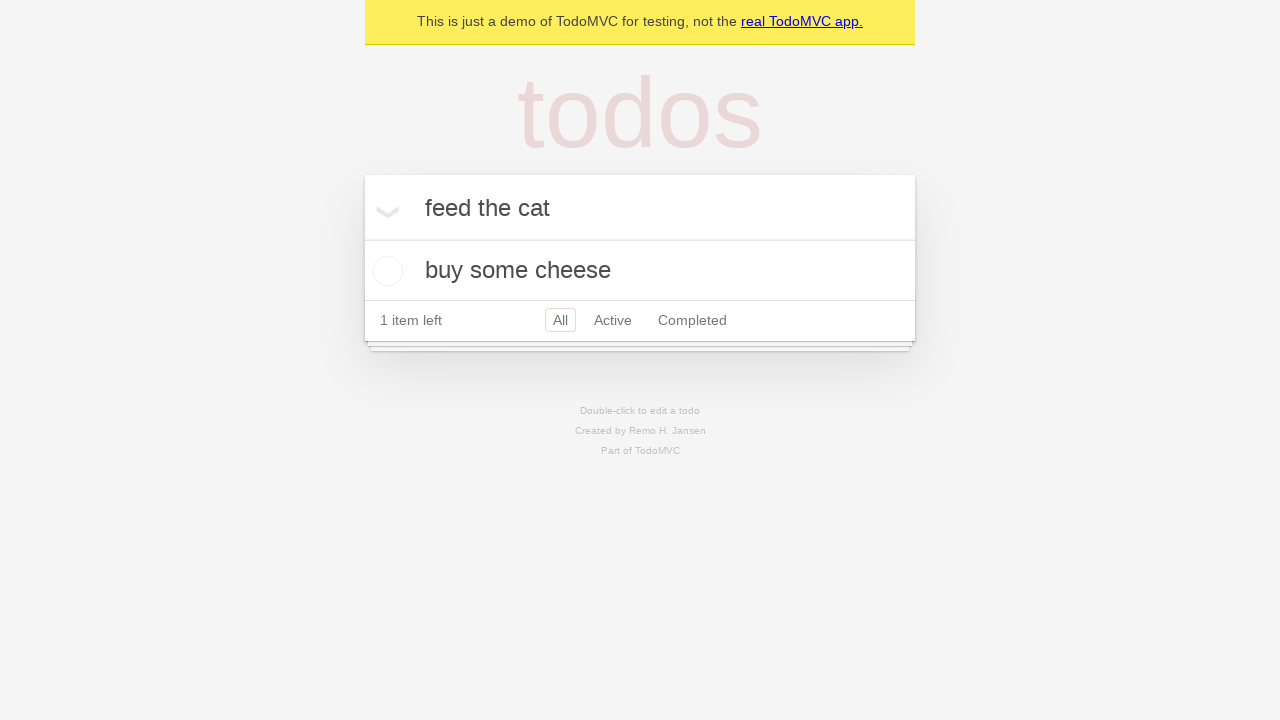

Pressed Enter to create todo 'feed the cat' on internal:attr=[placeholder="What needs to be done?"i]
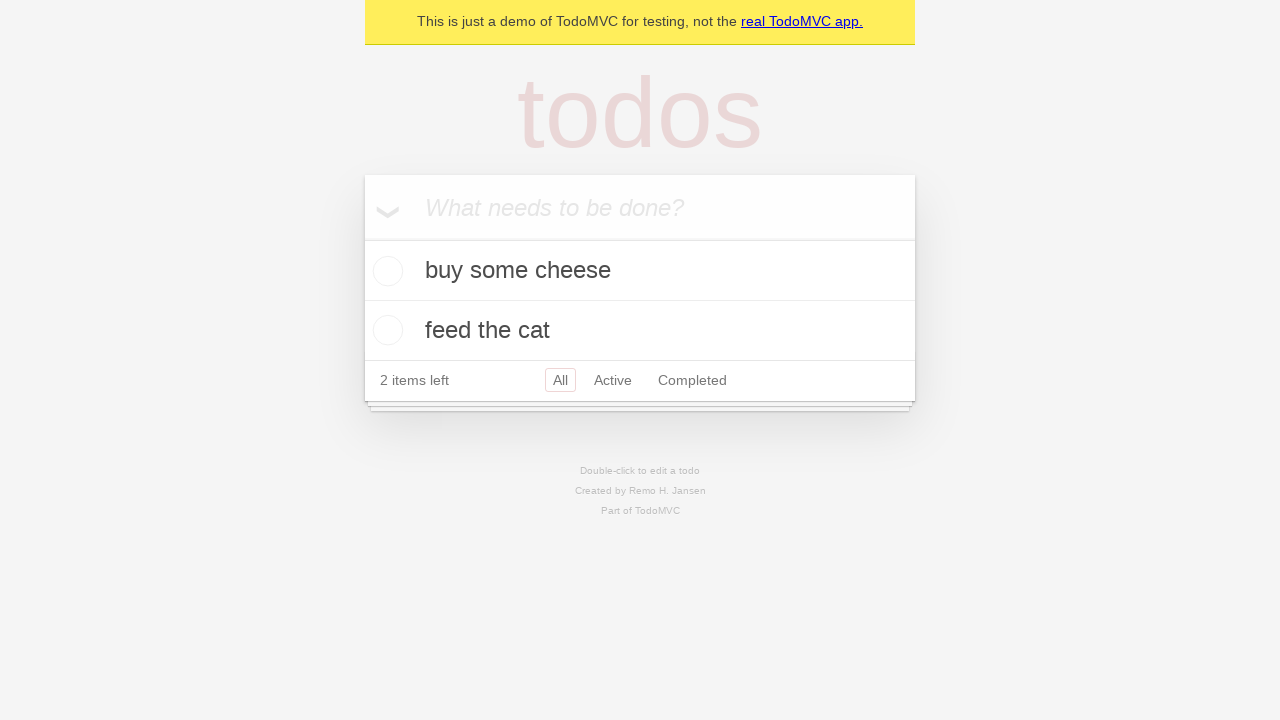

Filled todo input with 'book a doctors appointment' on internal:attr=[placeholder="What needs to be done?"i]
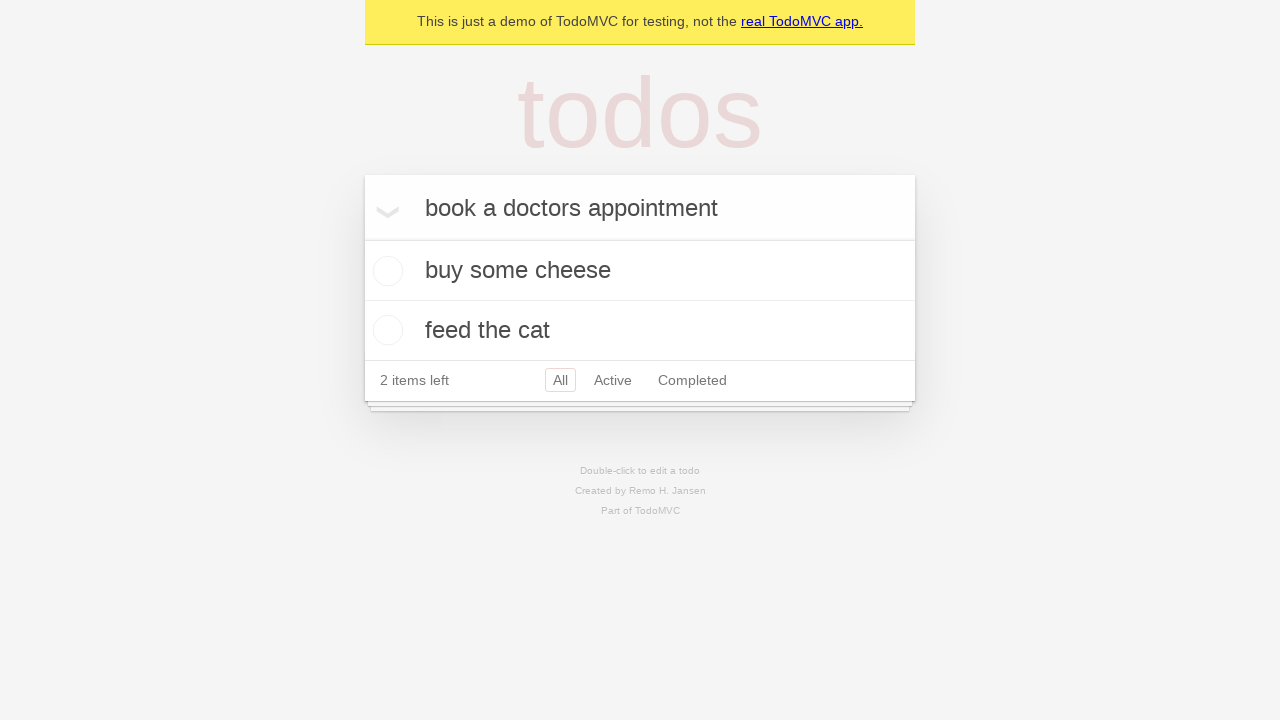

Pressed Enter to create todo 'book a doctors appointment' on internal:attr=[placeholder="What needs to be done?"i]
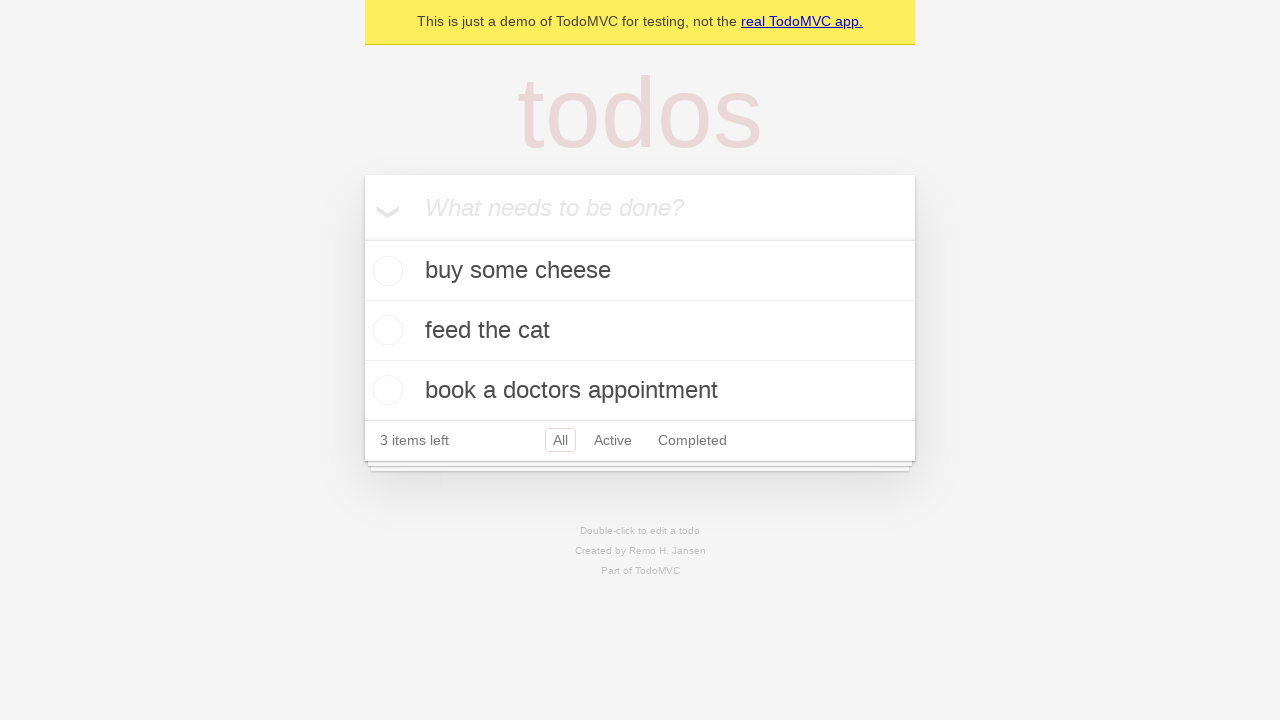

Clicked 'Mark all as complete' toggle to check all todos at (362, 238) on internal:label="Mark all as complete"i
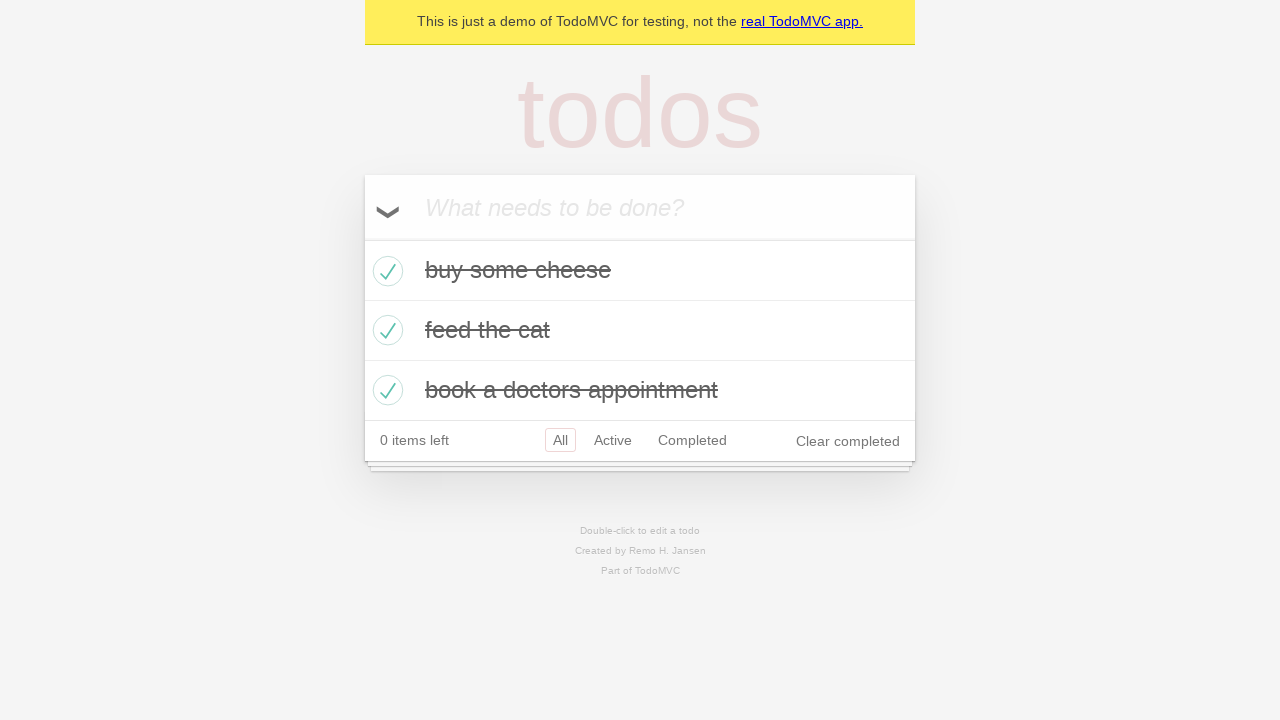

Unchecked the first todo item at (385, 271) on internal:testid=[data-testid="todo-item"s] >> nth=0 >> internal:role=checkbox
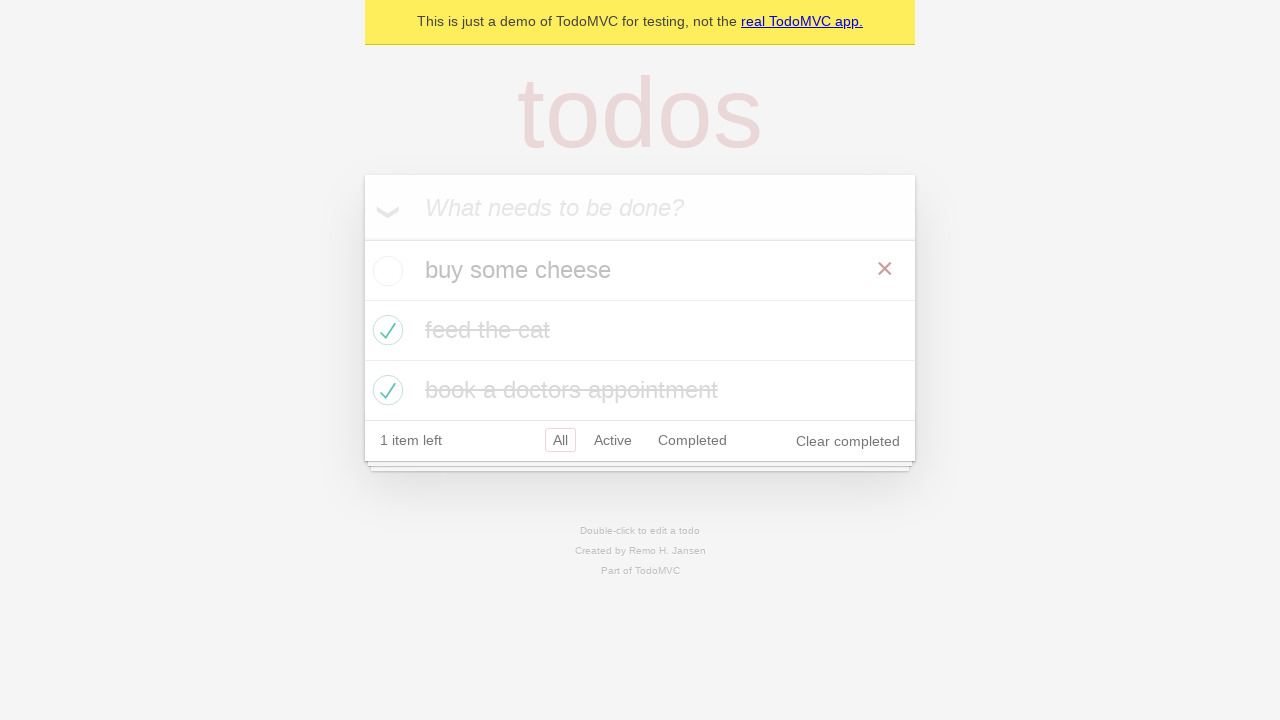

Checked the first todo item again at (385, 271) on internal:testid=[data-testid="todo-item"s] >> nth=0 >> internal:role=checkbox
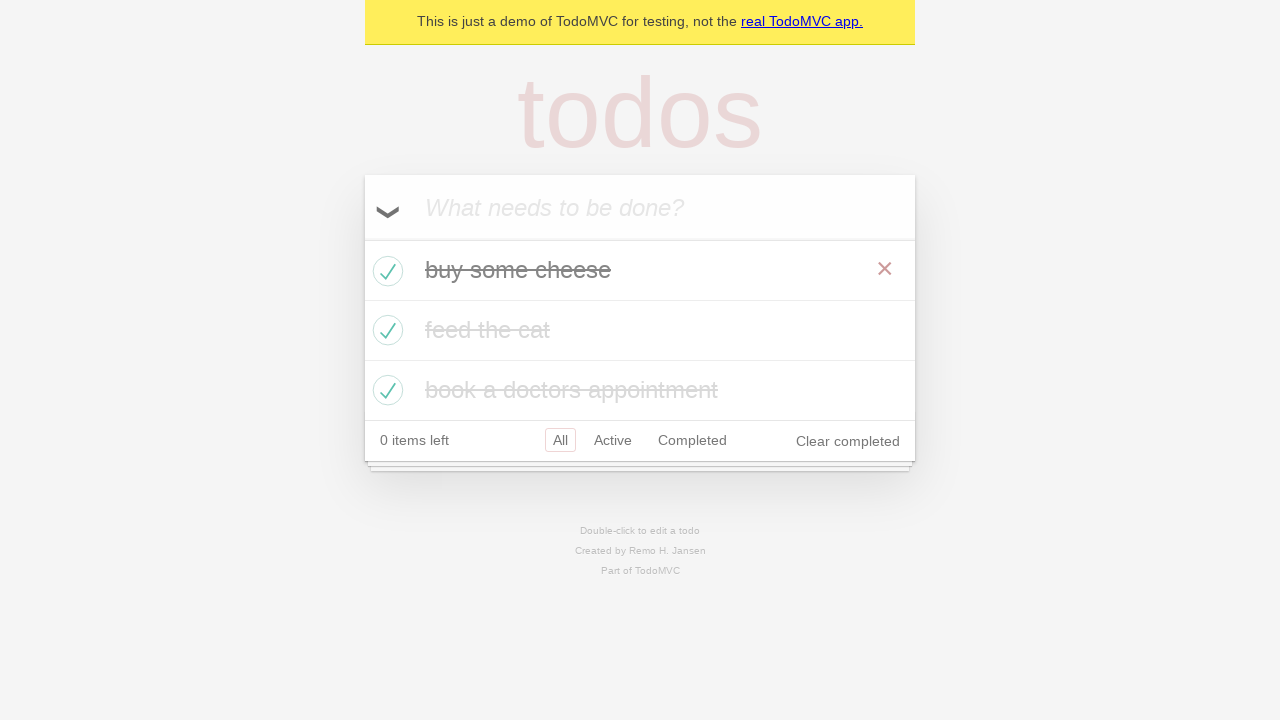

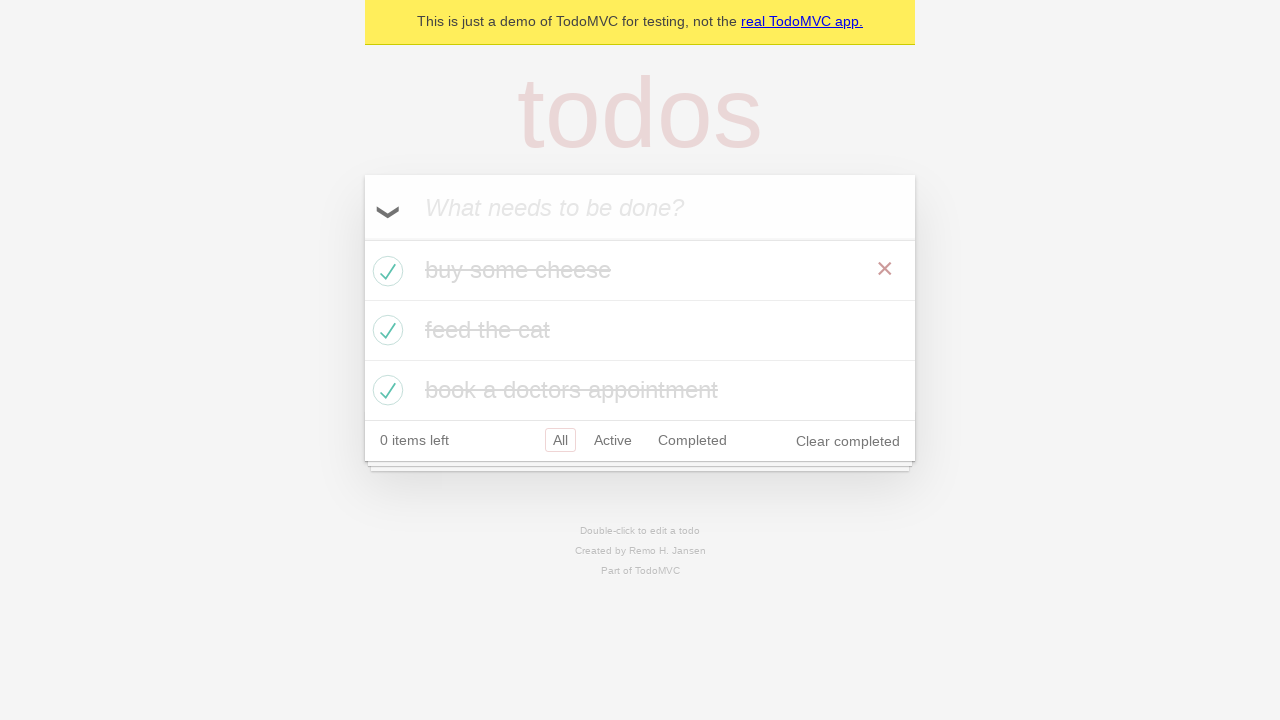